Tests calculator addition functionality by clicking number buttons and operators to perform 5+3 calculation

Starting URL: https://www.calculator.net

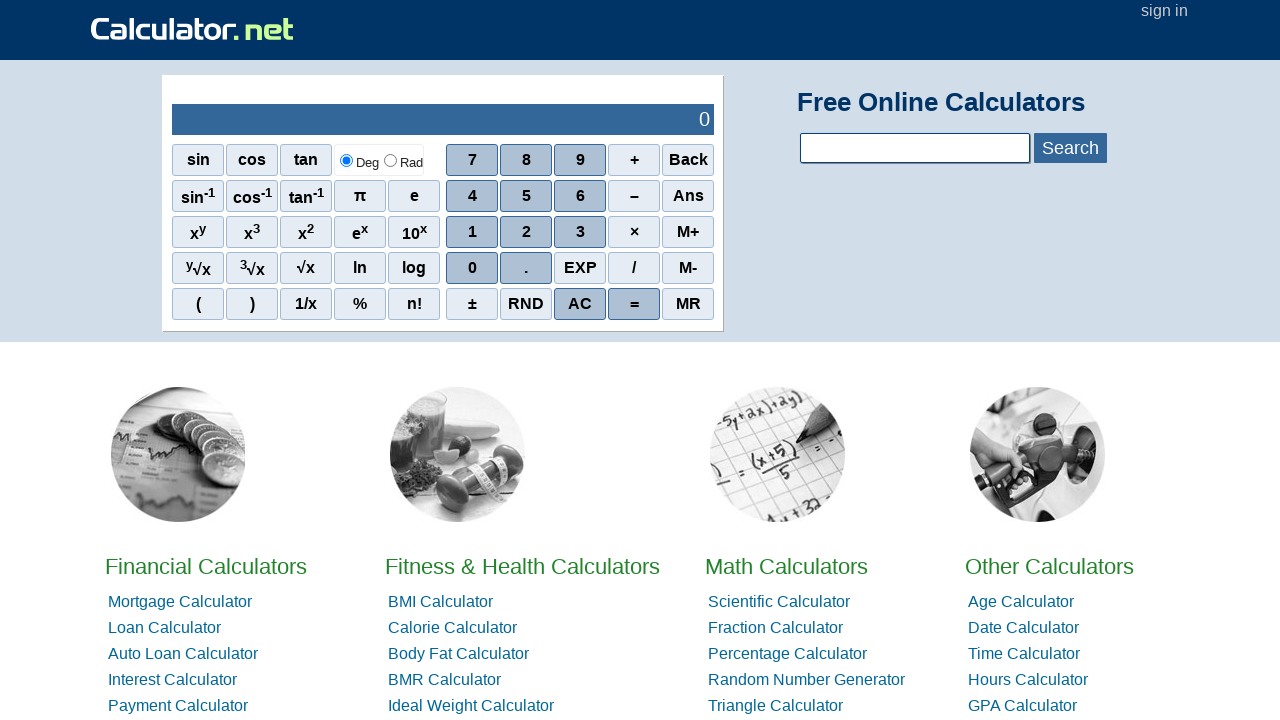

Clicked number 5 button at (526, 196) on span[onclick='r(5)']
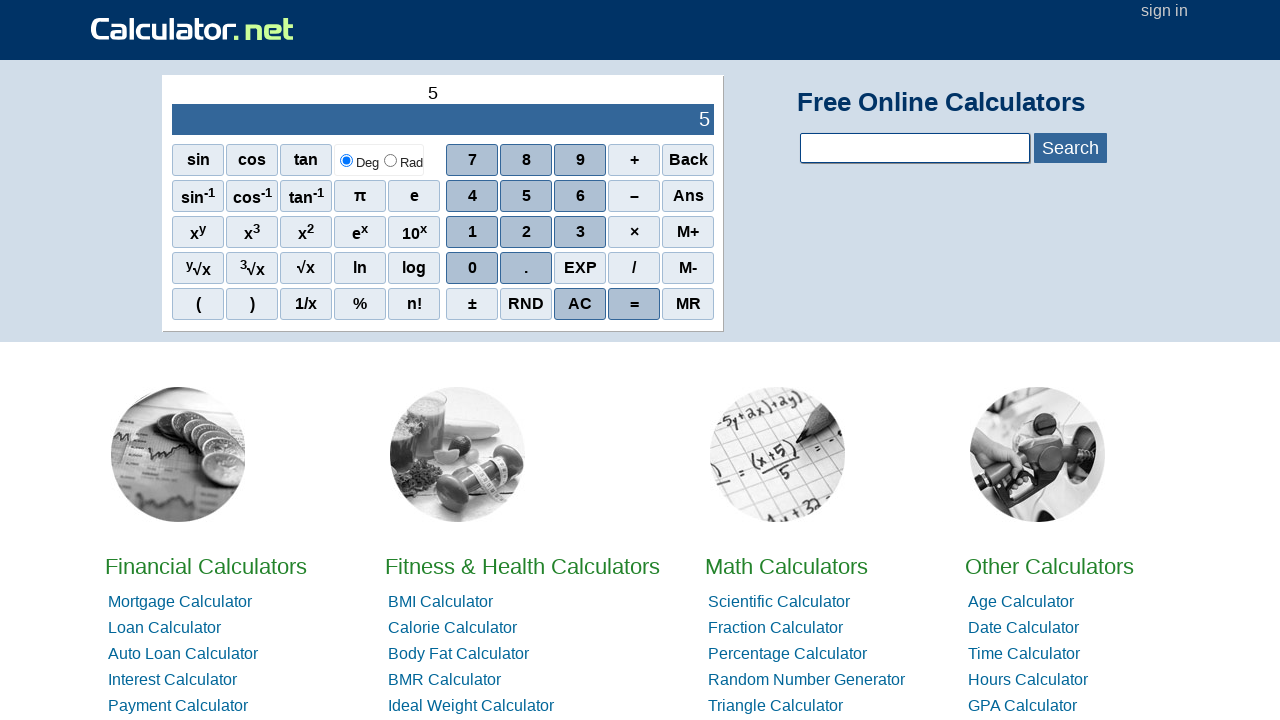

Clicked plus operator button at (634, 160) on xpath=//span[text()='+']
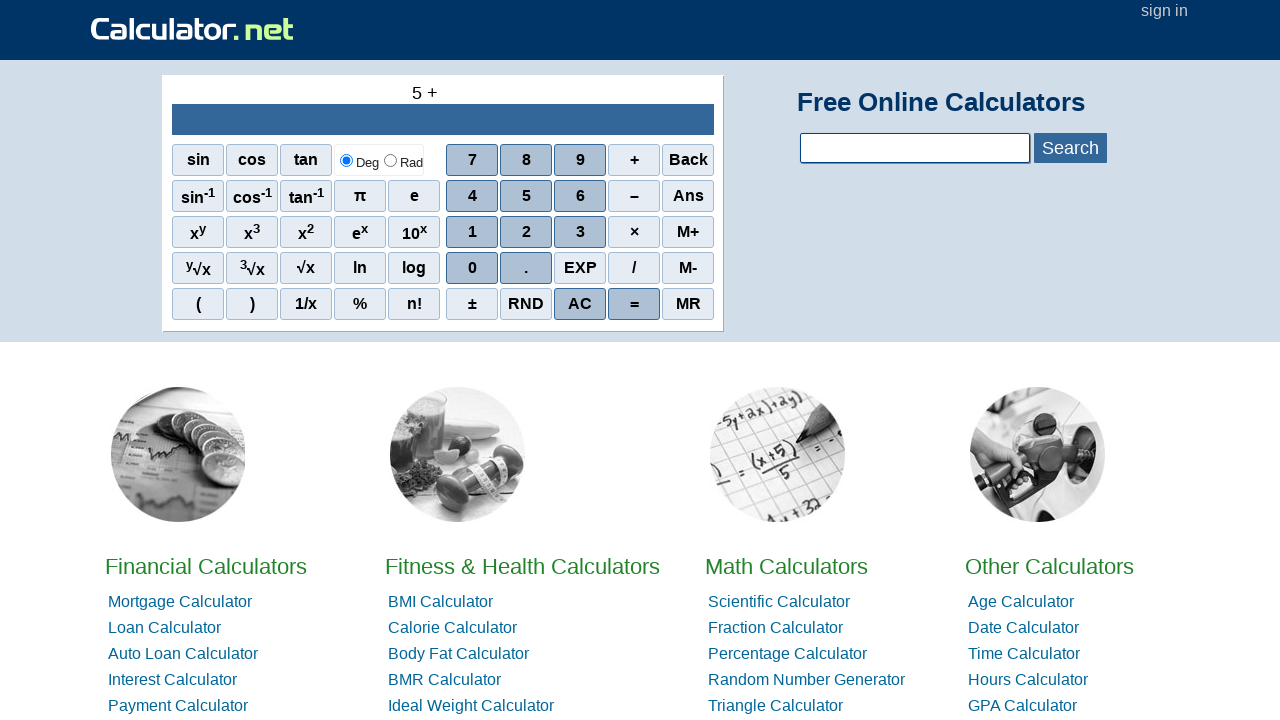

Clicked number 3 button at (580, 232) on span[onclick='r(3)']
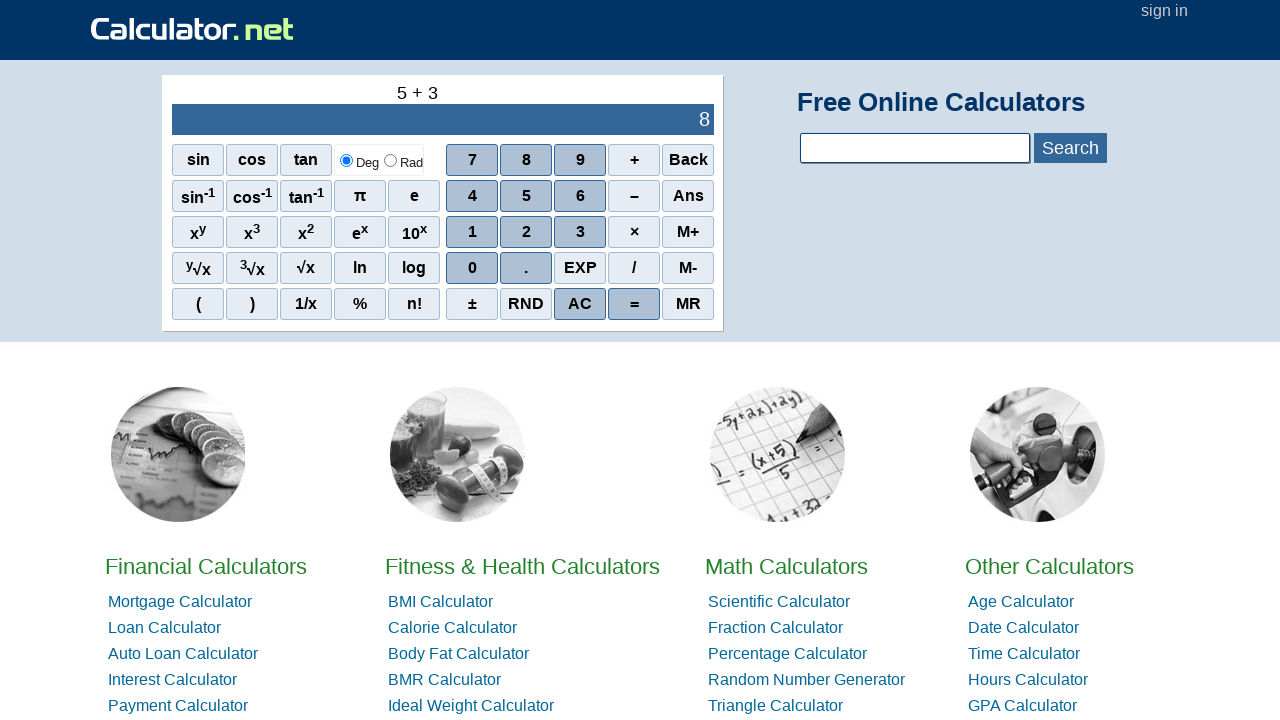

Clicked equals button to calculate result at (634, 304) on xpath=//span[text()='=']
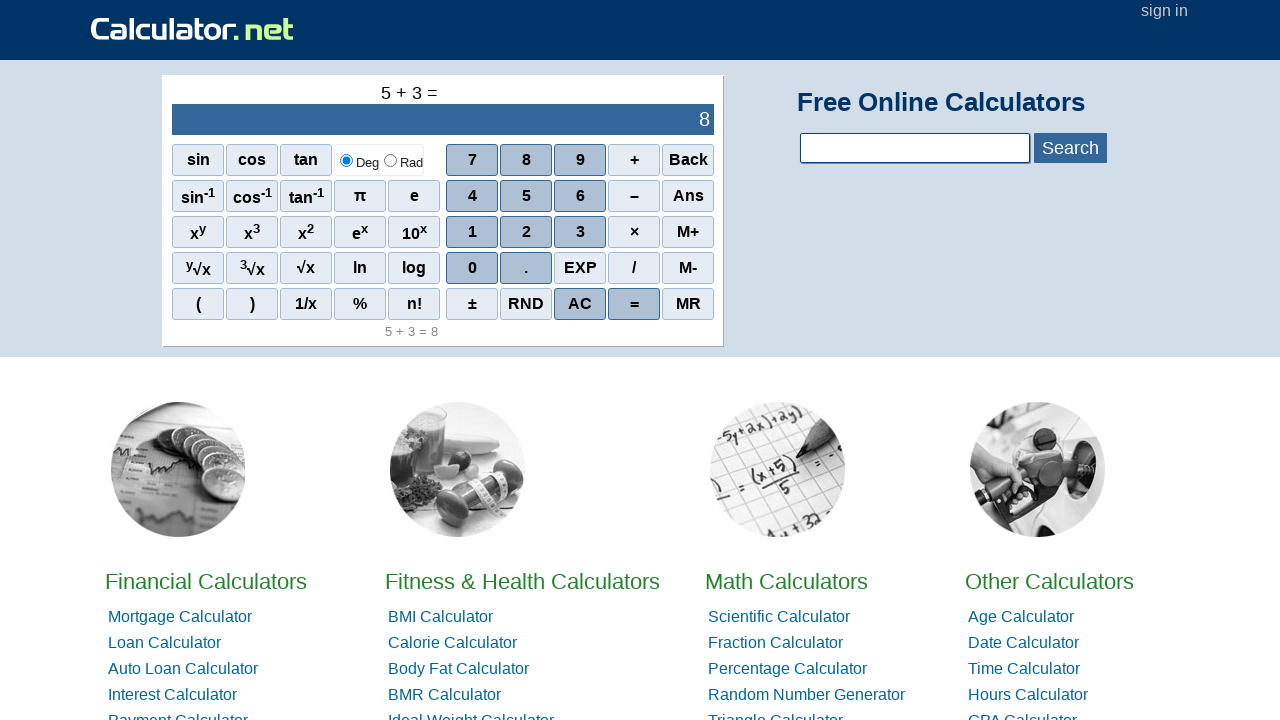

Retrieved calculation result: 8
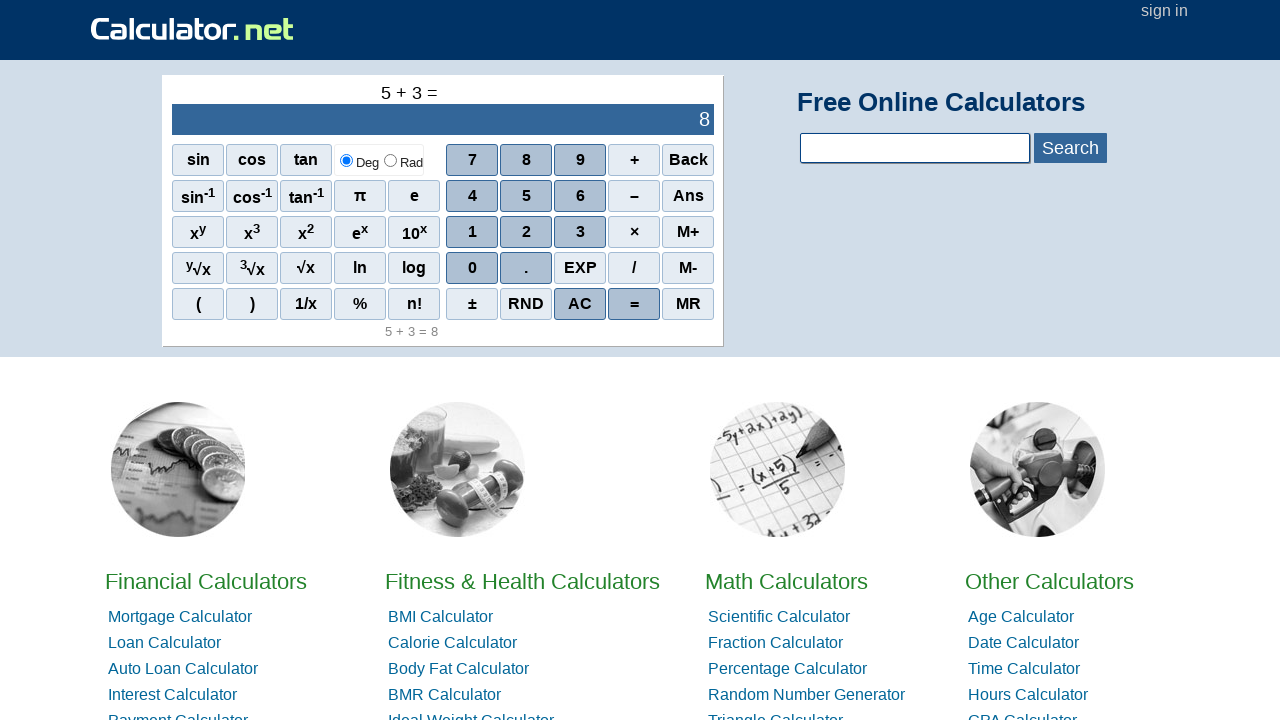

Assertion passed: 5 + 3 = 8
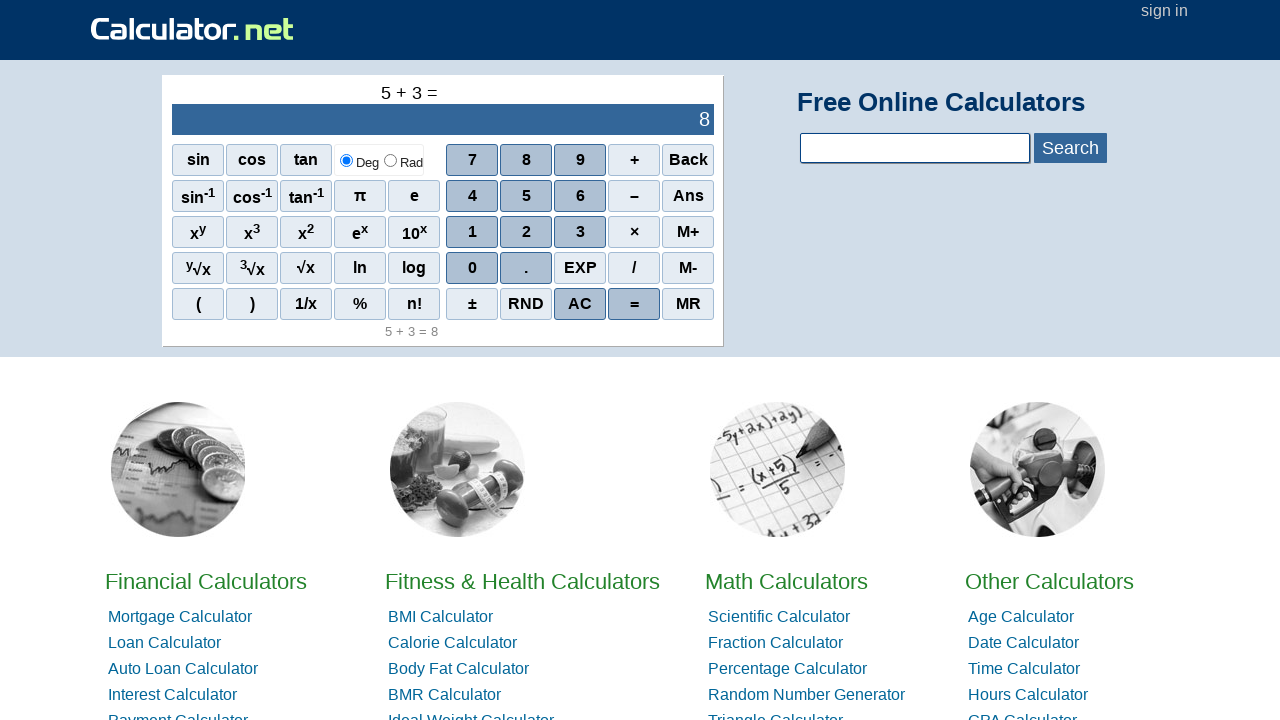

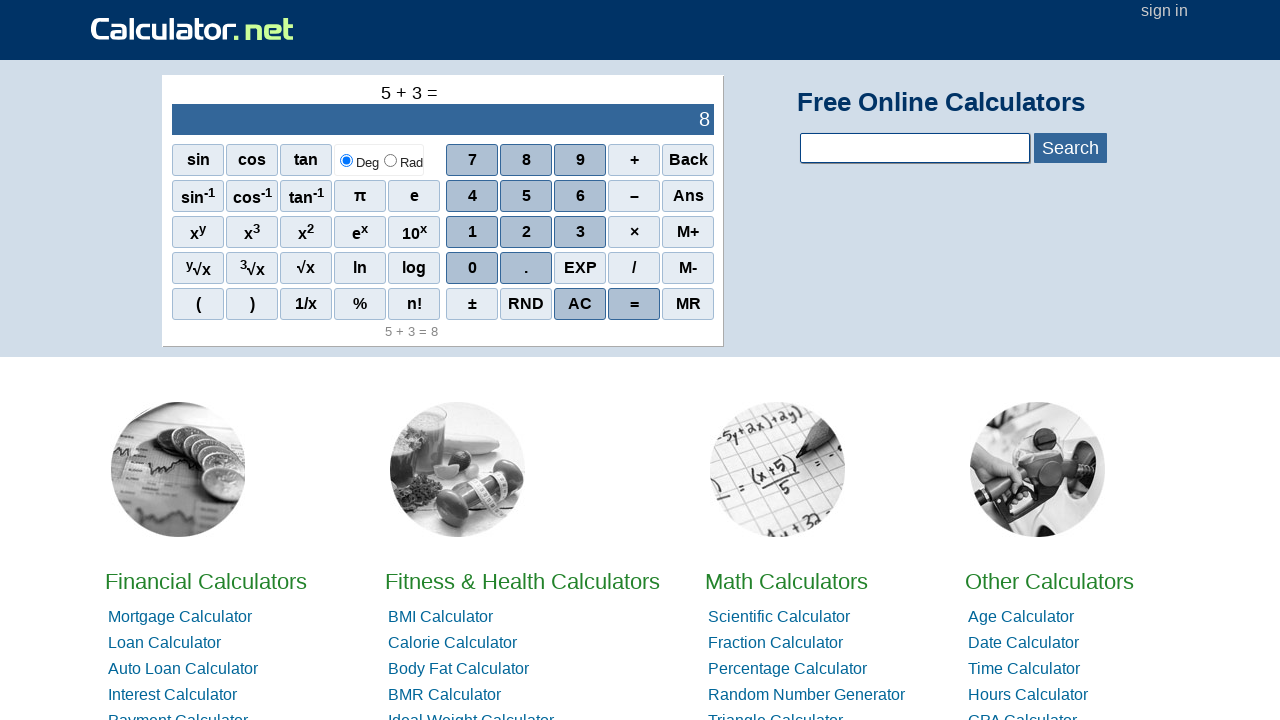